Tests drag and drop functionality by dragging an element using coordinate offset movement on the jQuery UI droppable demo page.

Starting URL: https://jqueryui.com/droppable

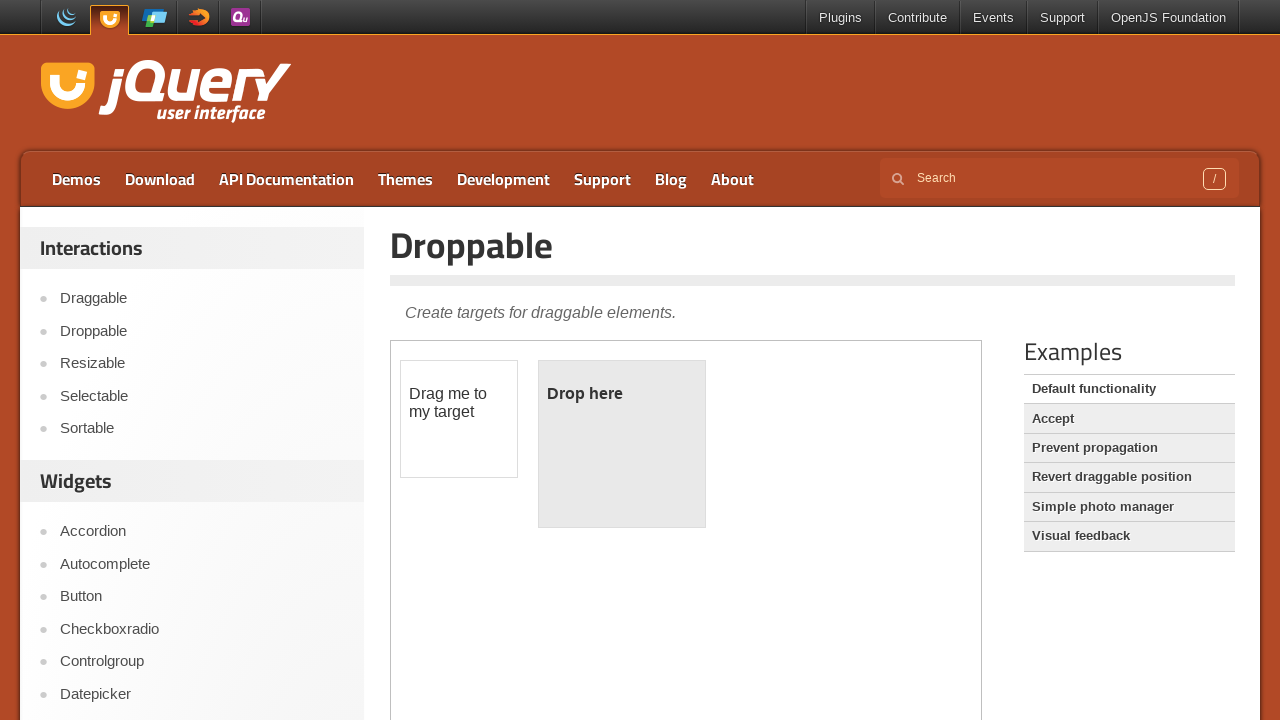

Located iframe containing draggable elements
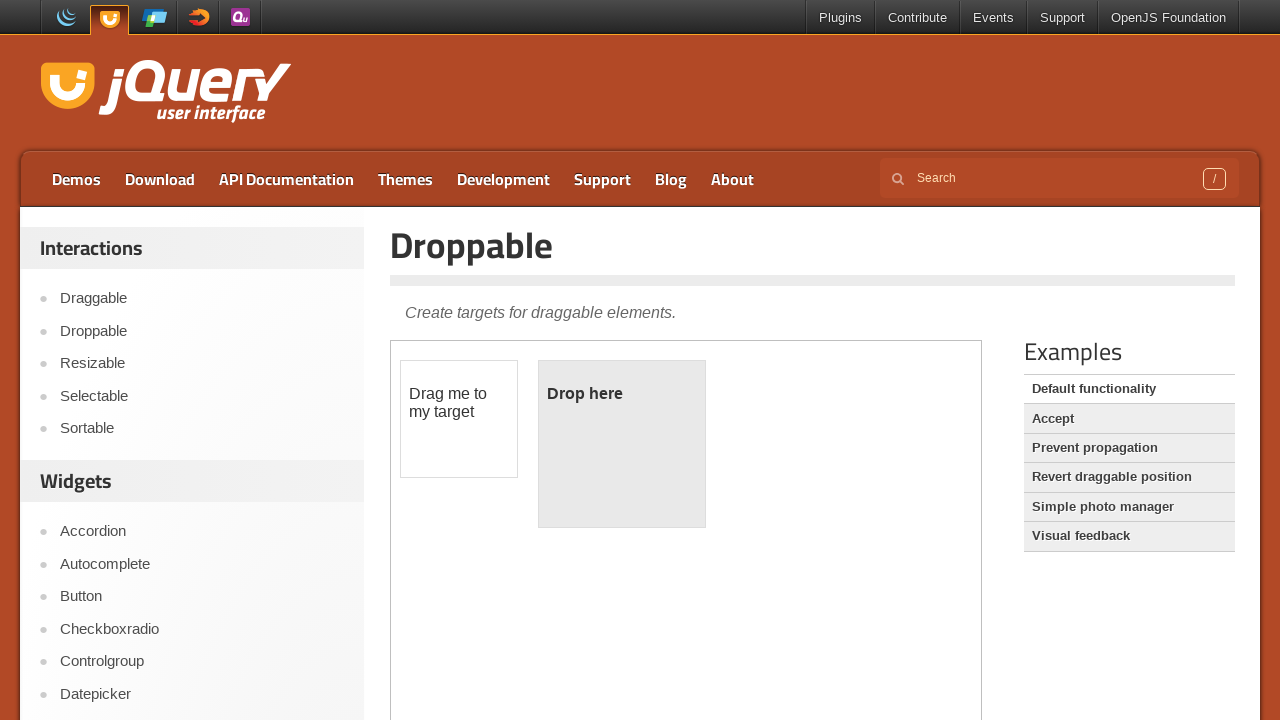

Located draggable element with ID 'draggable'
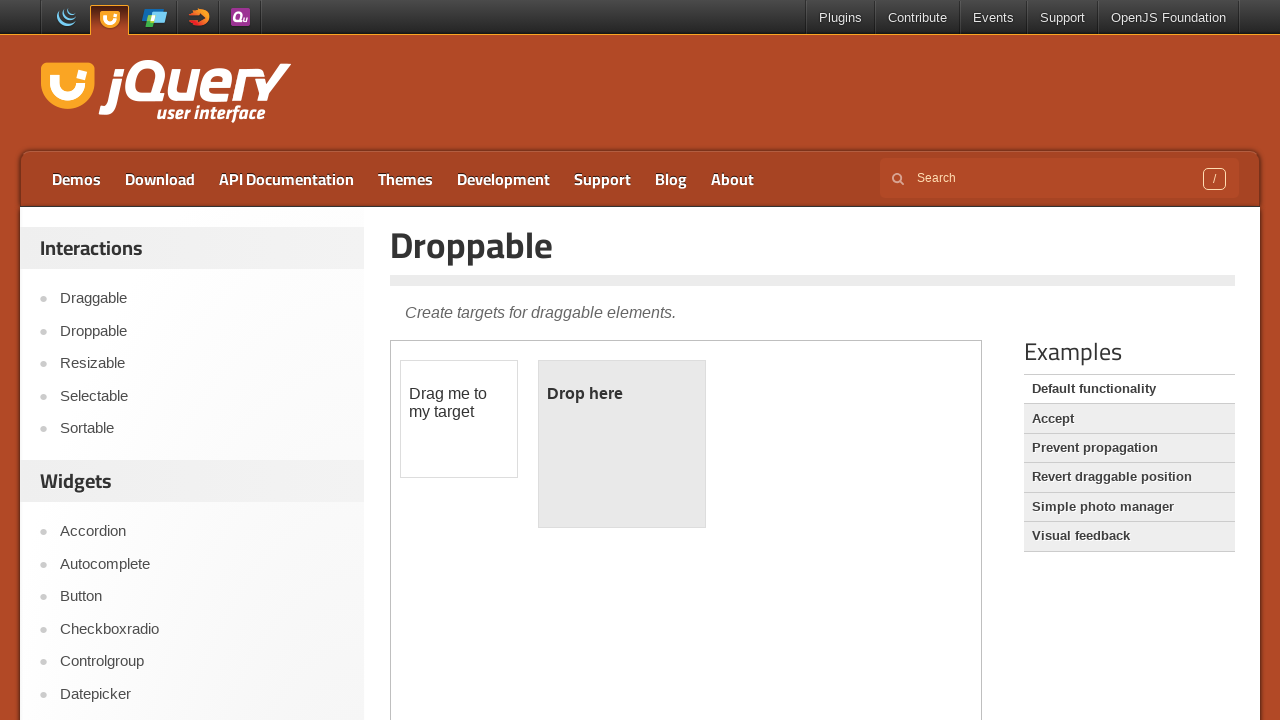

Retrieved bounding box coordinates of draggable element
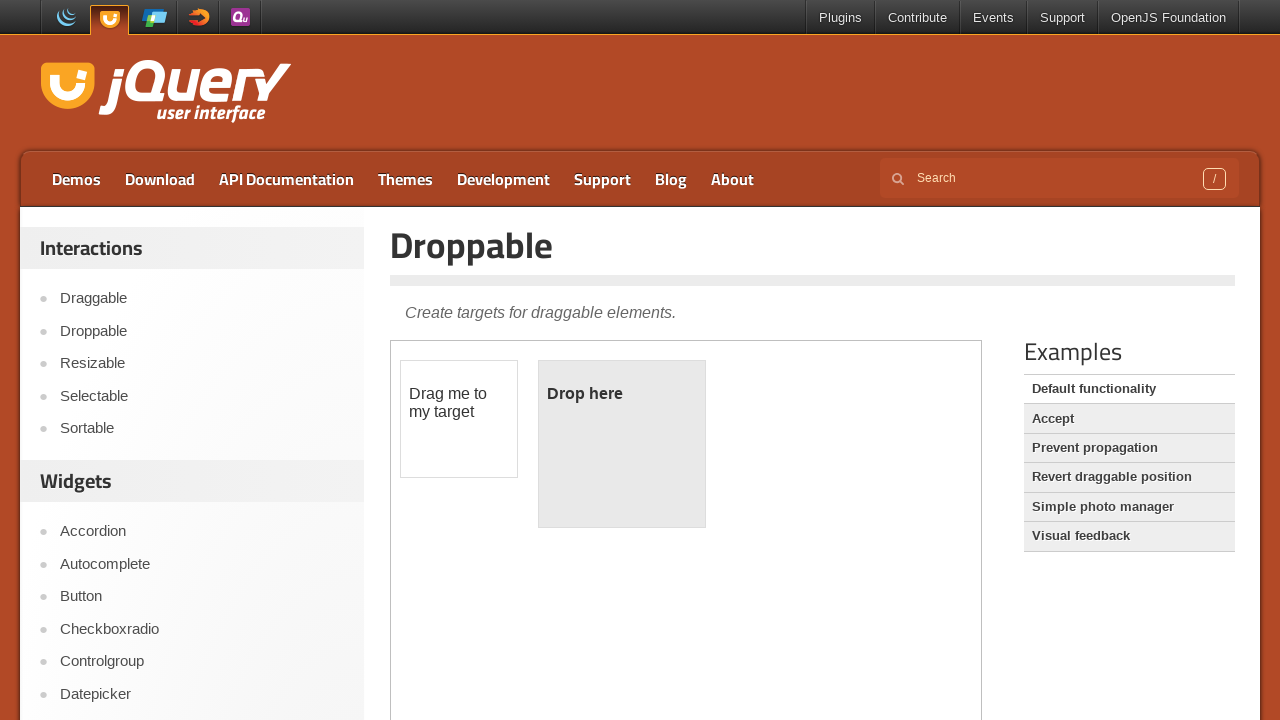

Hovered over draggable element at (459, 419) on iframe.demo-frame >> internal:control=enter-frame >> #draggable
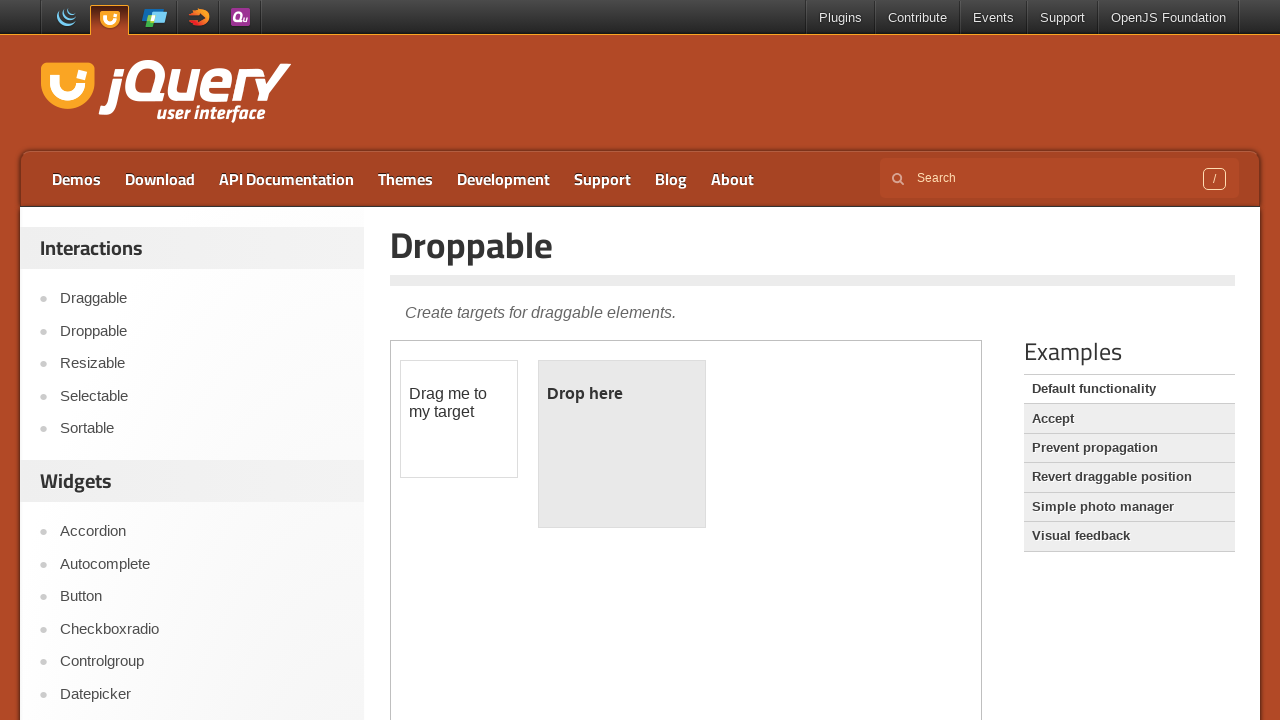

Pressed mouse button down on draggable element at (459, 419)
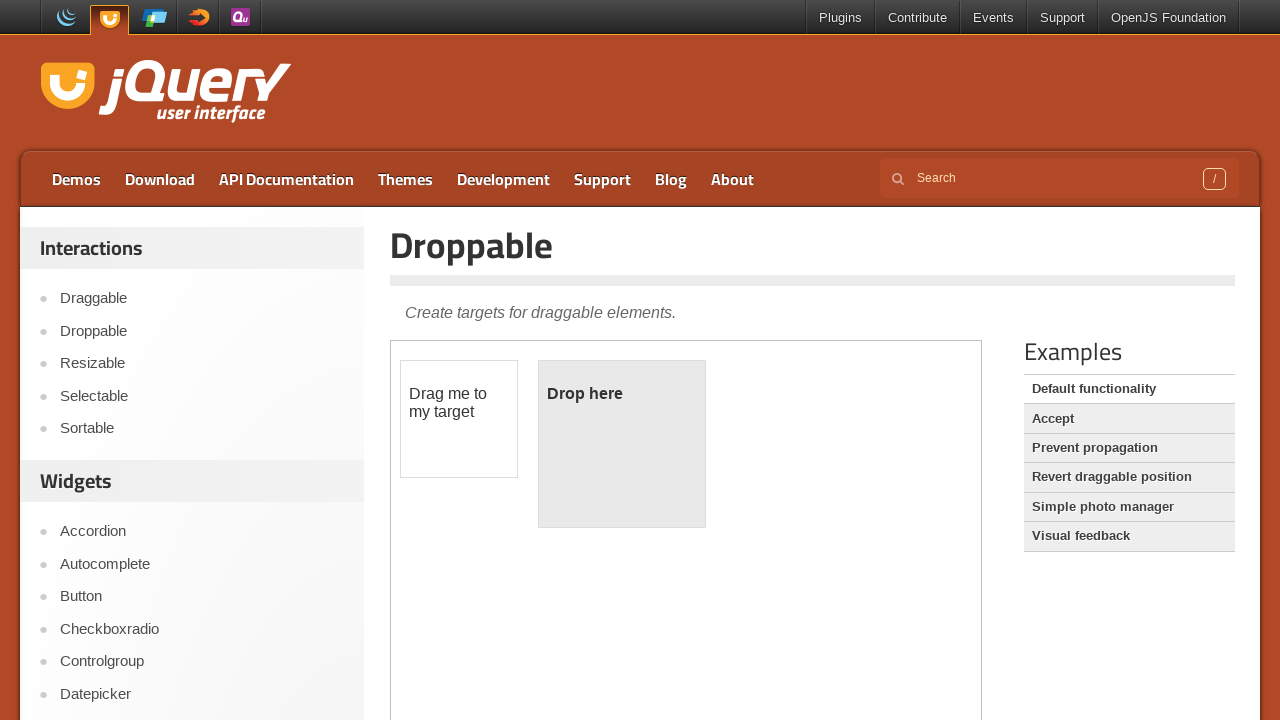

Dragged element by offset (388, 34) to target position at (847, 453)
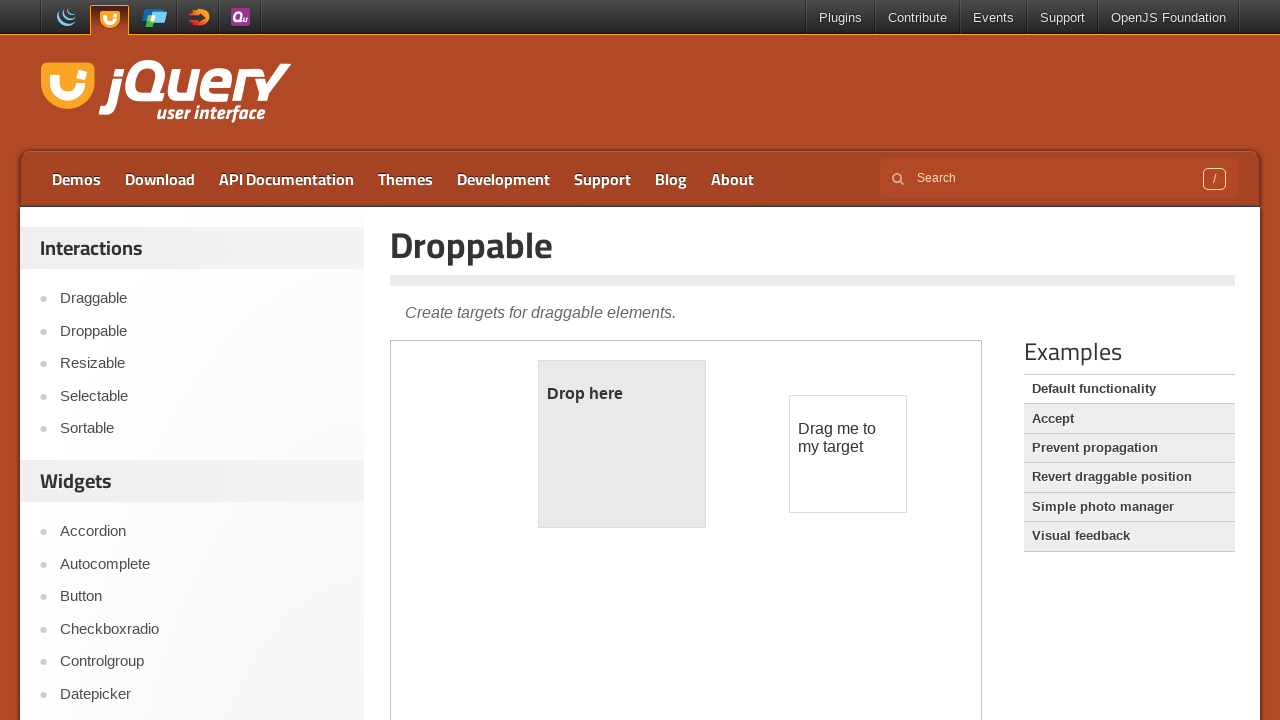

Released mouse button to complete drag and drop operation at (847, 453)
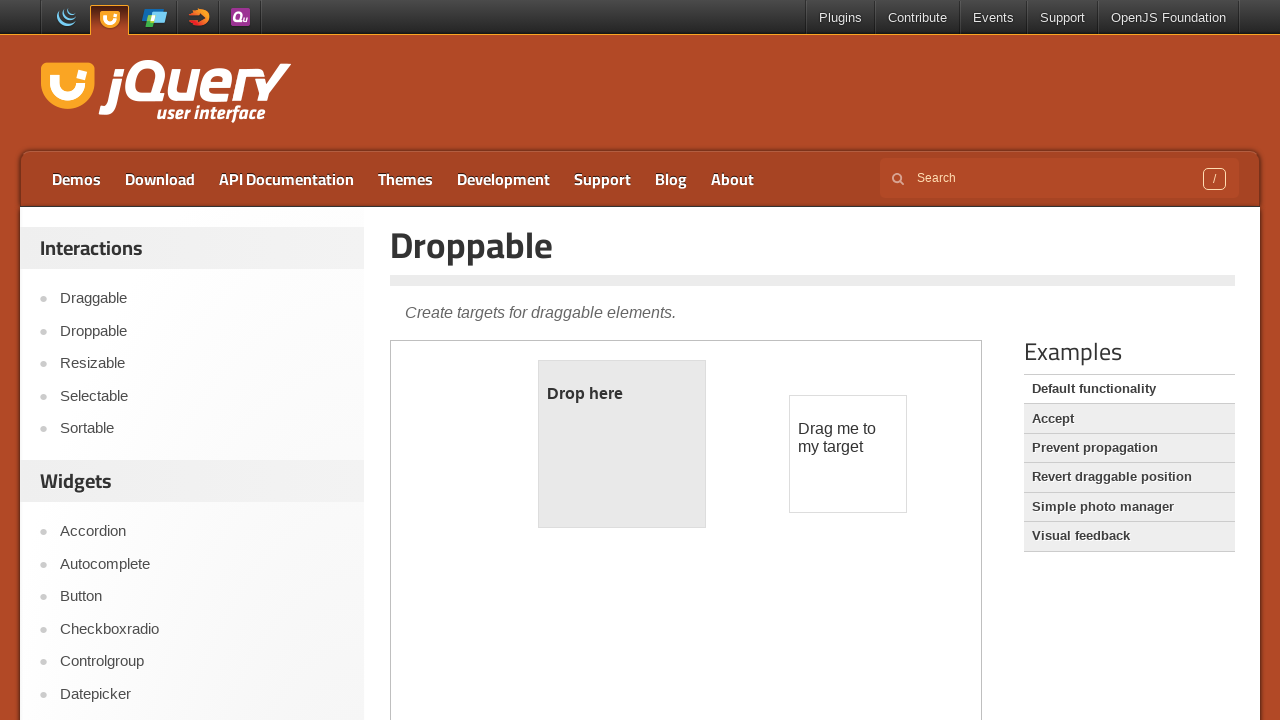

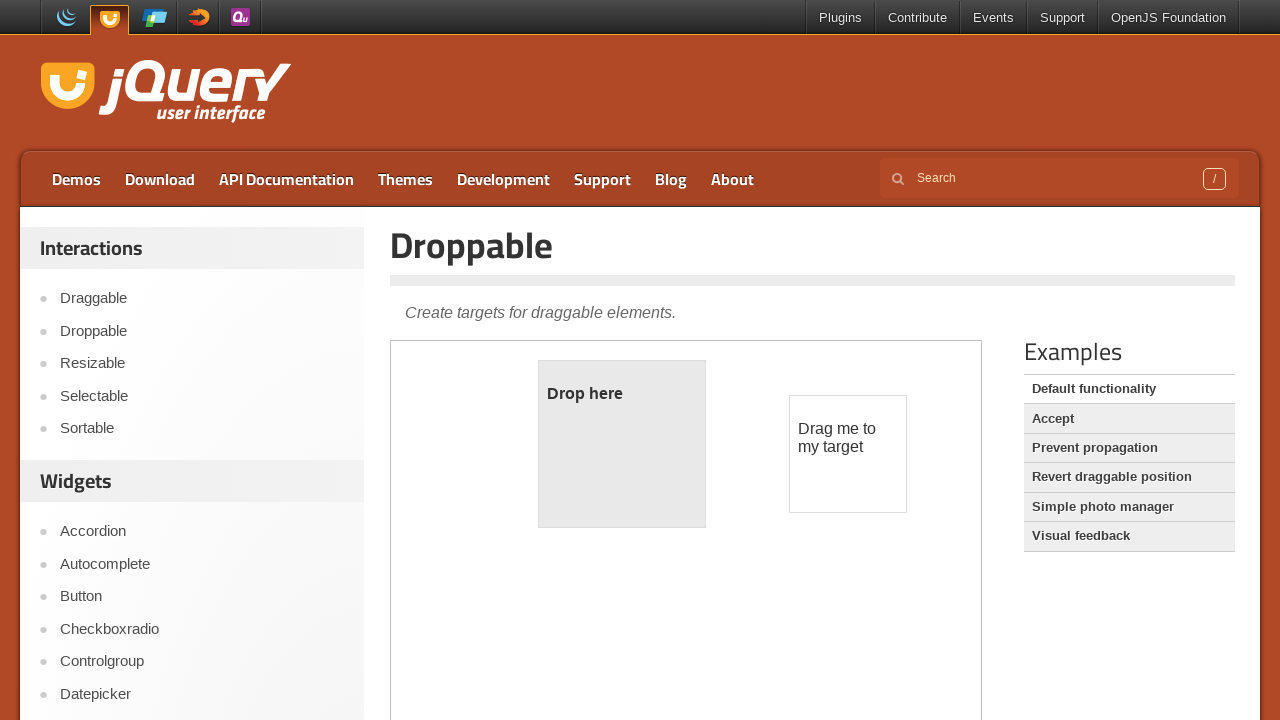